Tests finding and interacting with elements using different selector strategies (ID, Name, CSS, XPath) on a form field

Starting URL: https://the-internet.herokuapp.com/login

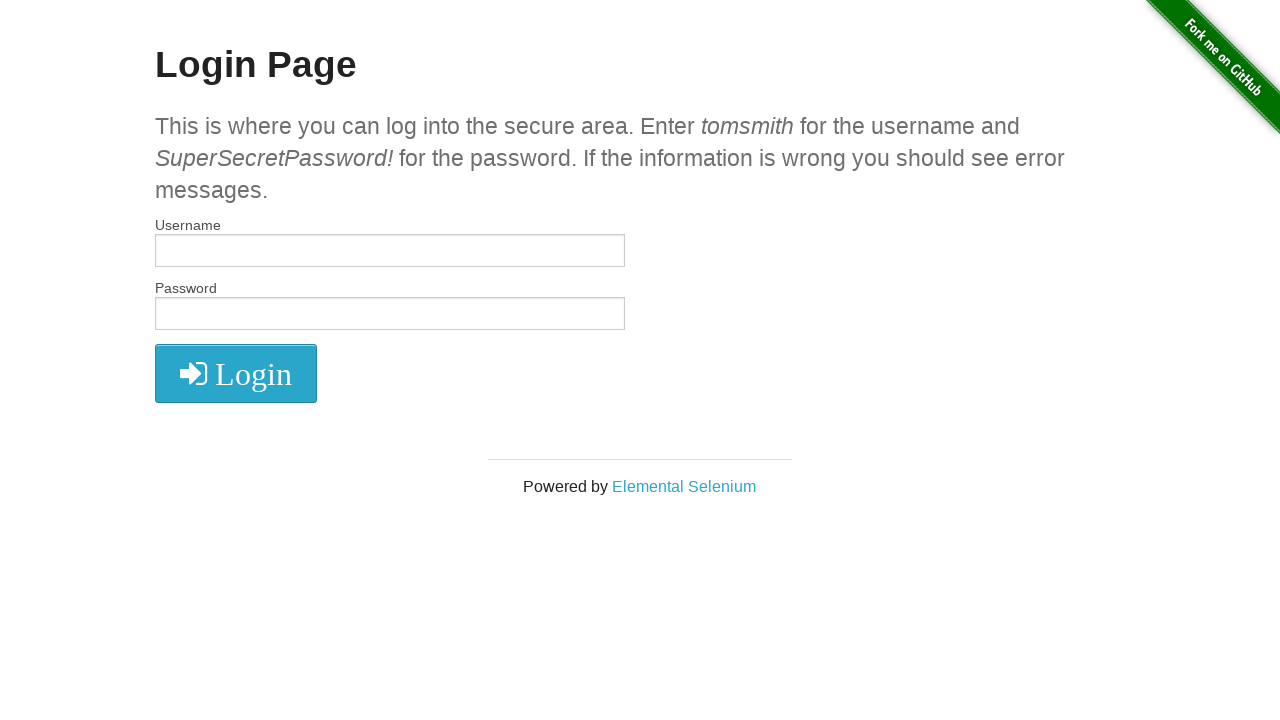

Cleared username field using ID selector on #username
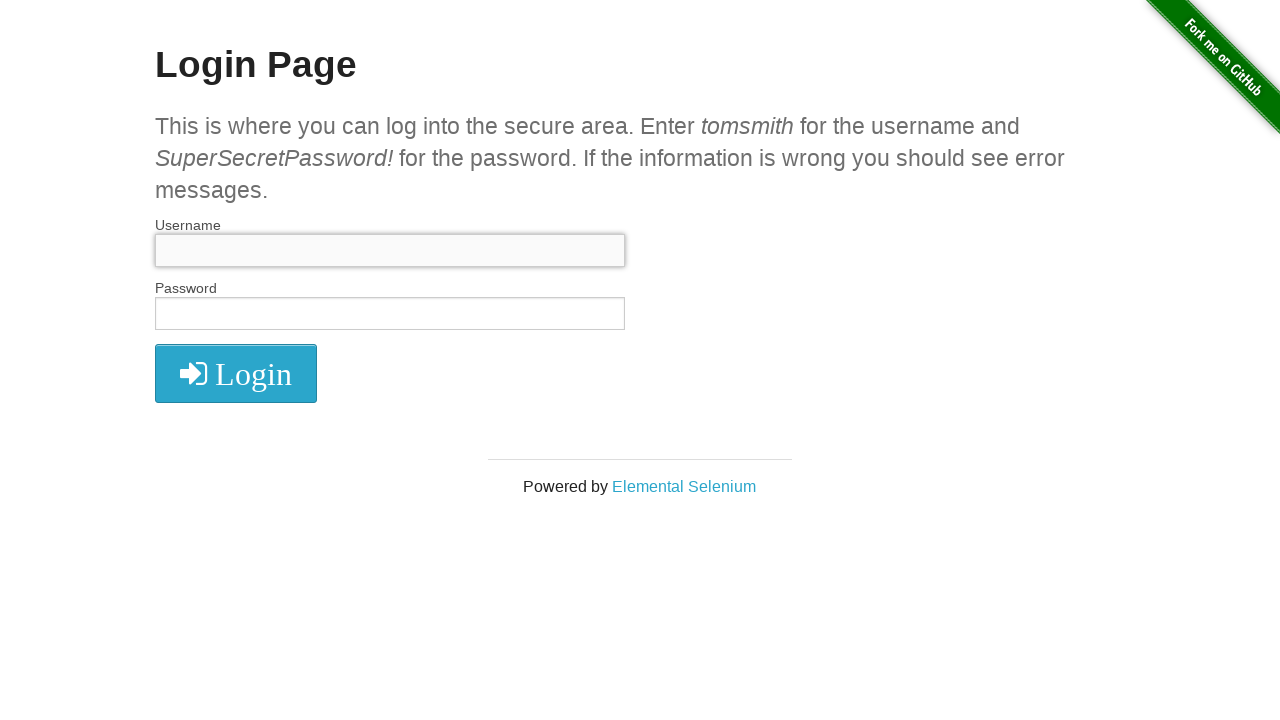

Filled username field with 'id' using ID selector on #username
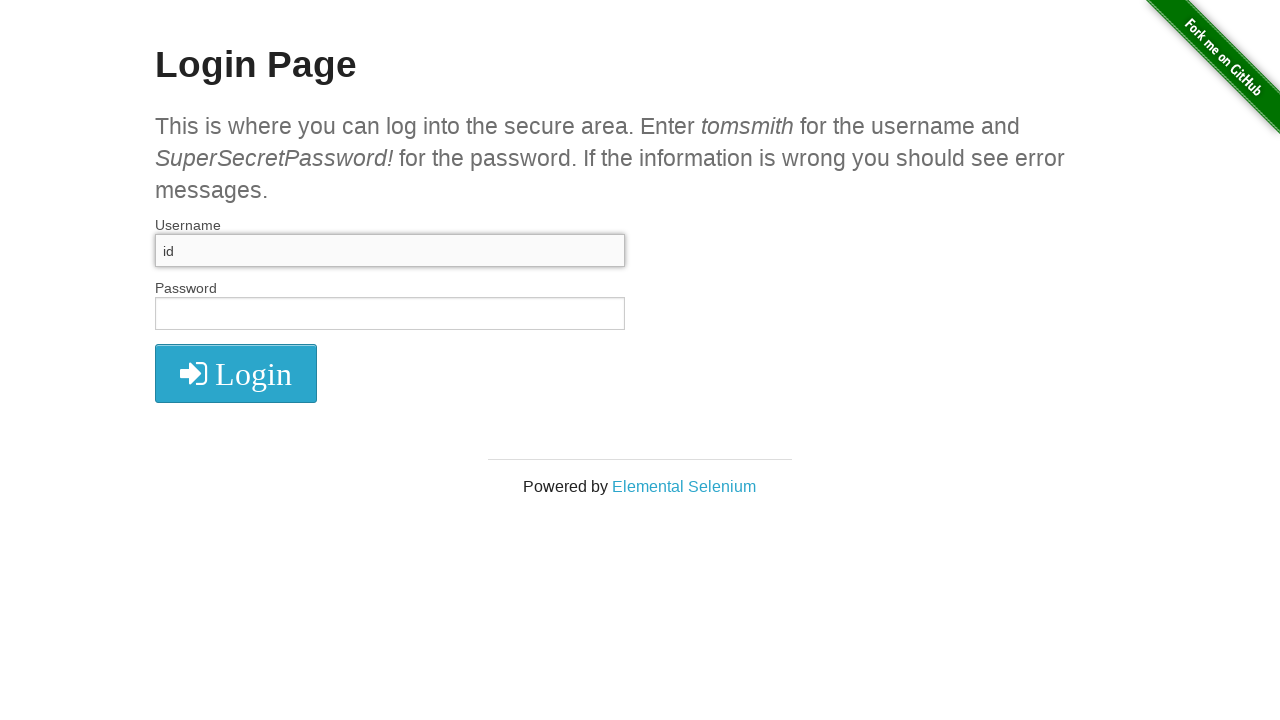

Verified username field contains 'id'
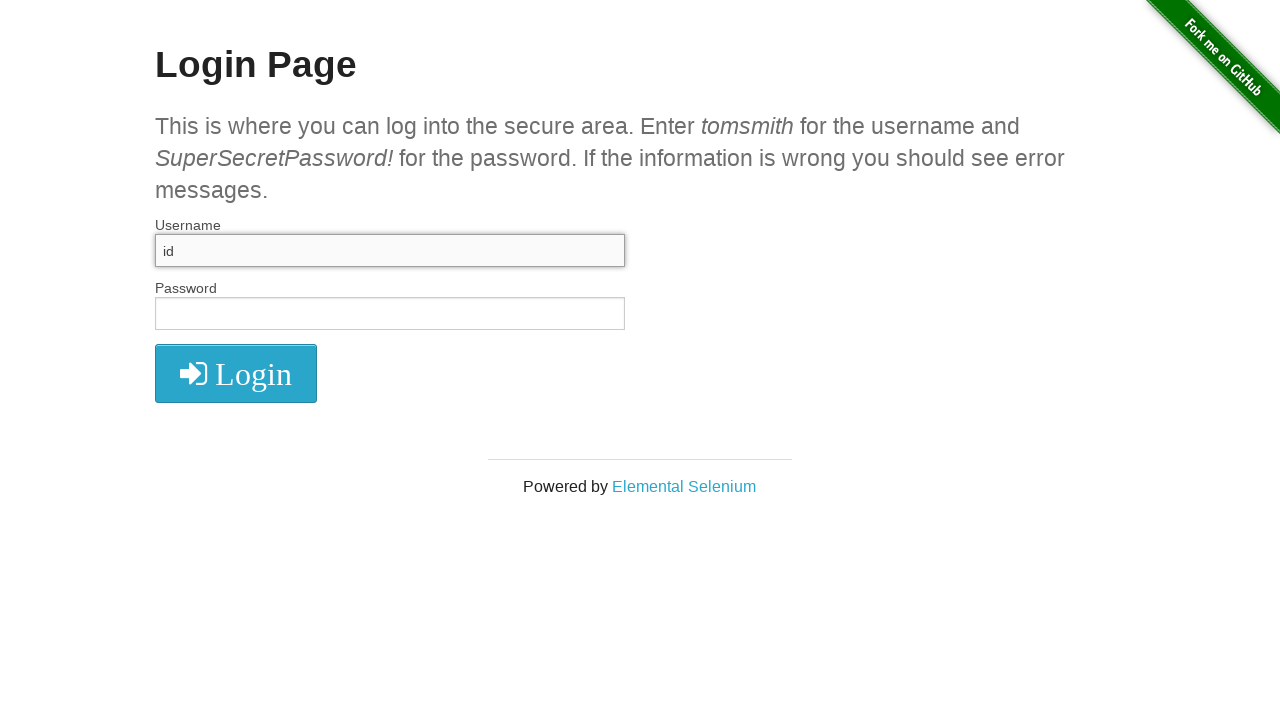

Cleared username field using name attribute selector on input[name='username']
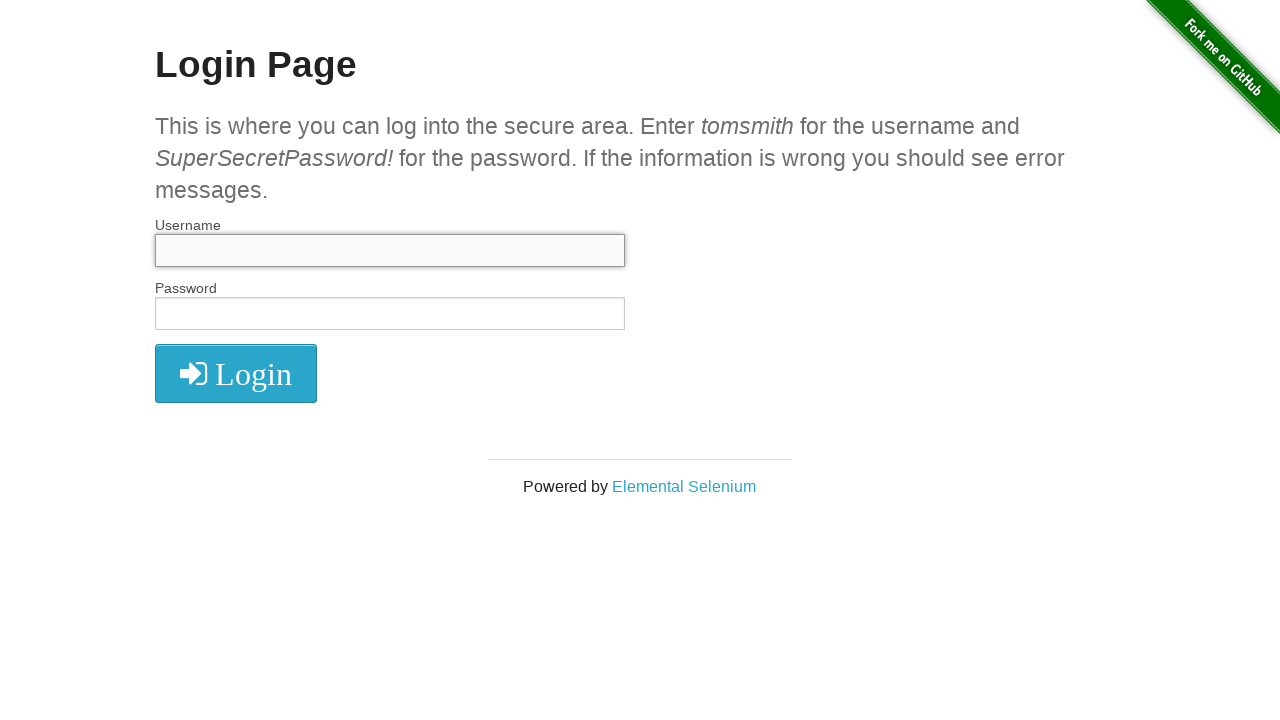

Filled username field with 'name' using name attribute selector on input[name='username']
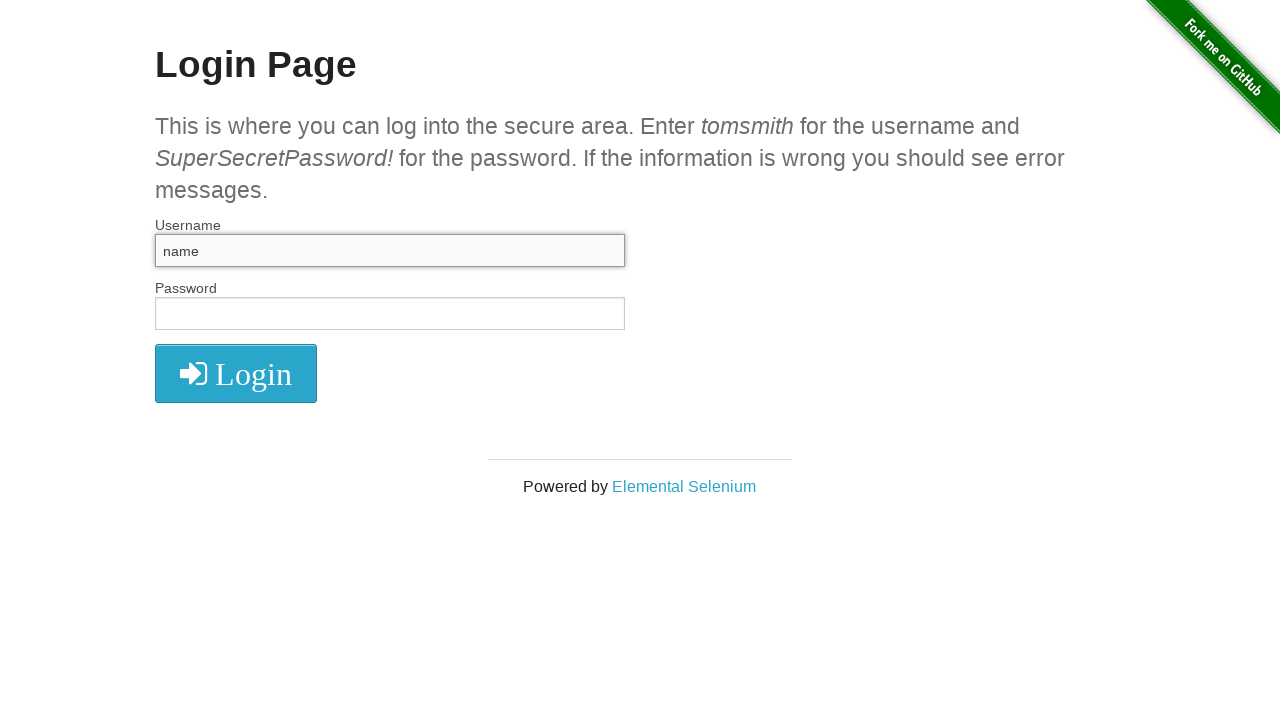

Verified username field contains 'name'
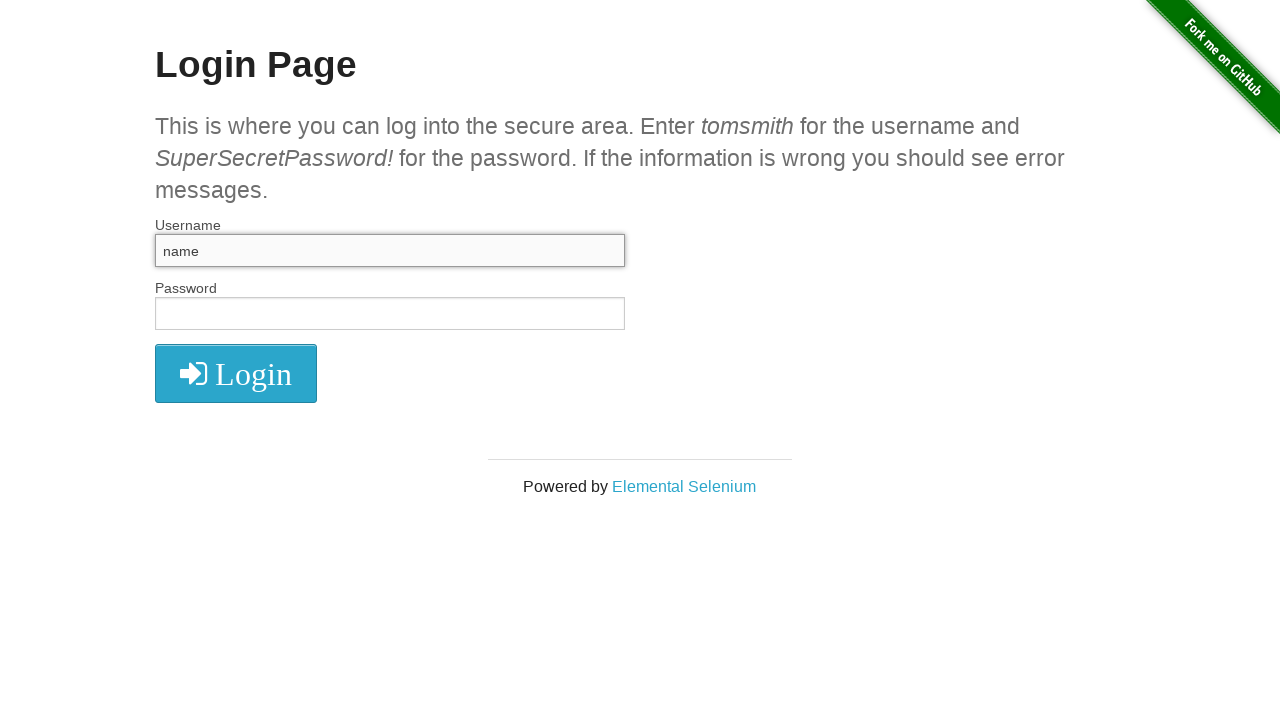

Cleared username field using CSS selector on #username
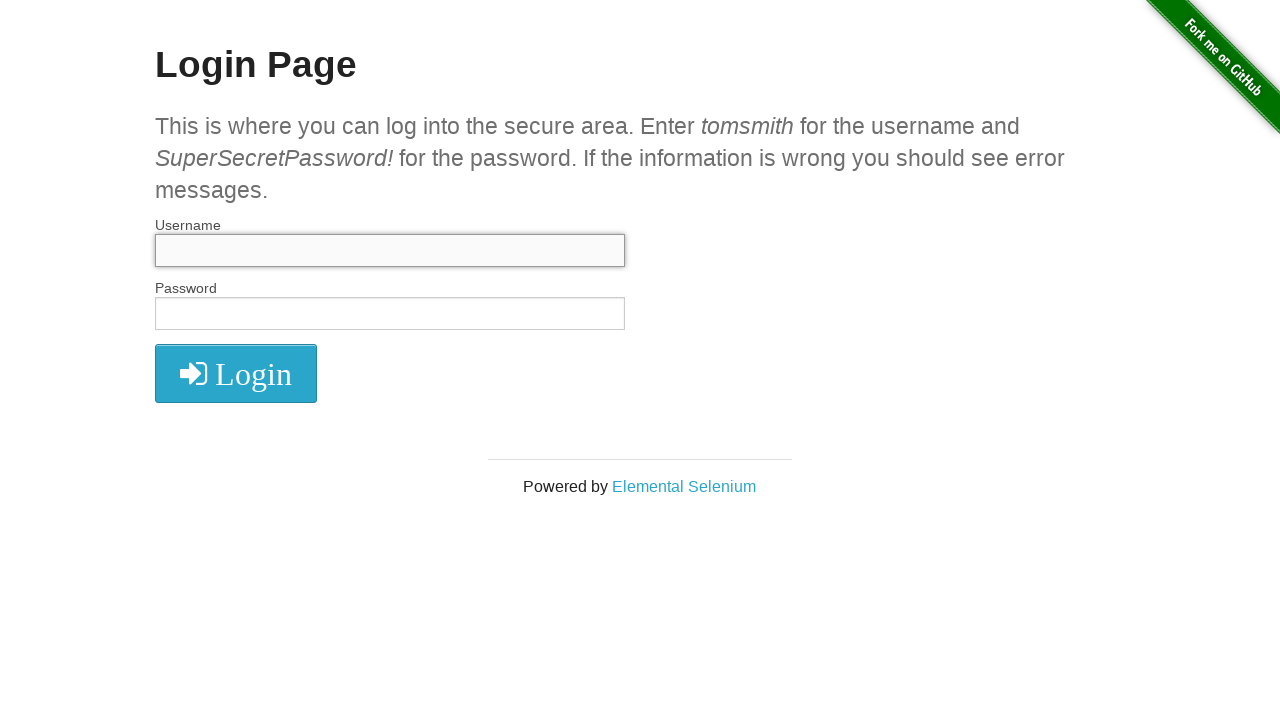

Filled username field with 'css' using CSS selector on #username
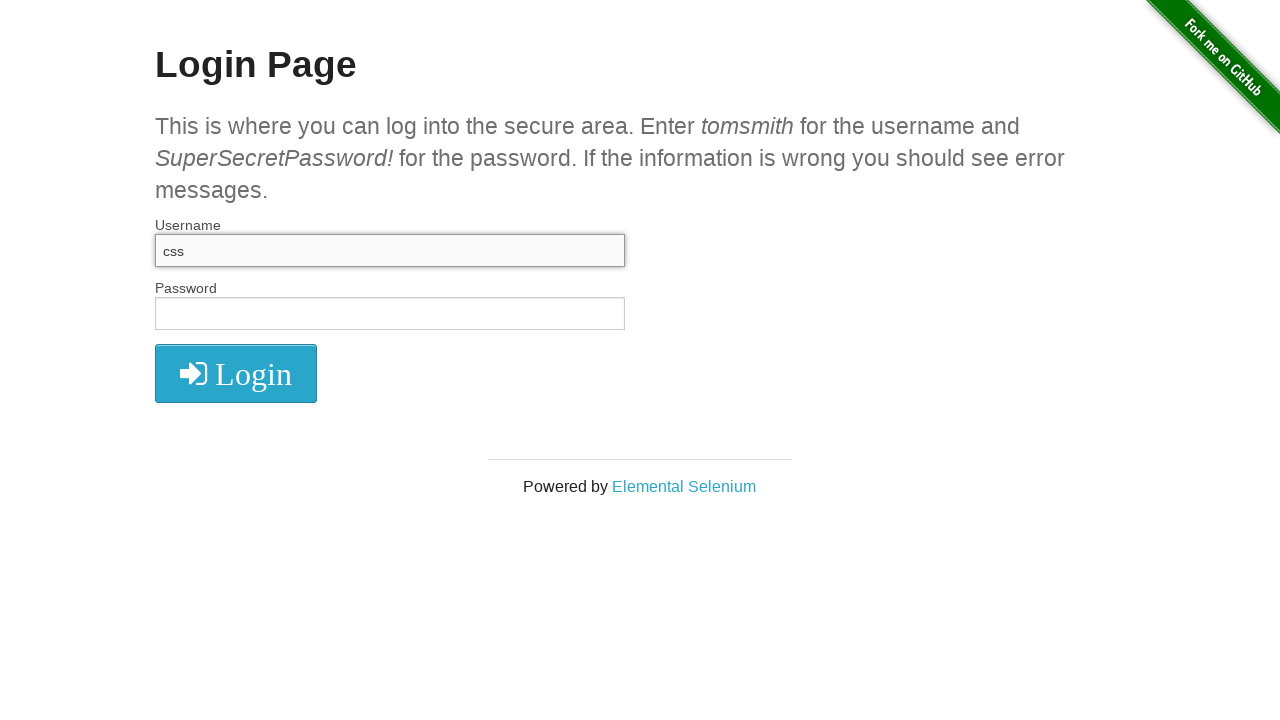

Verified username field contains 'css'
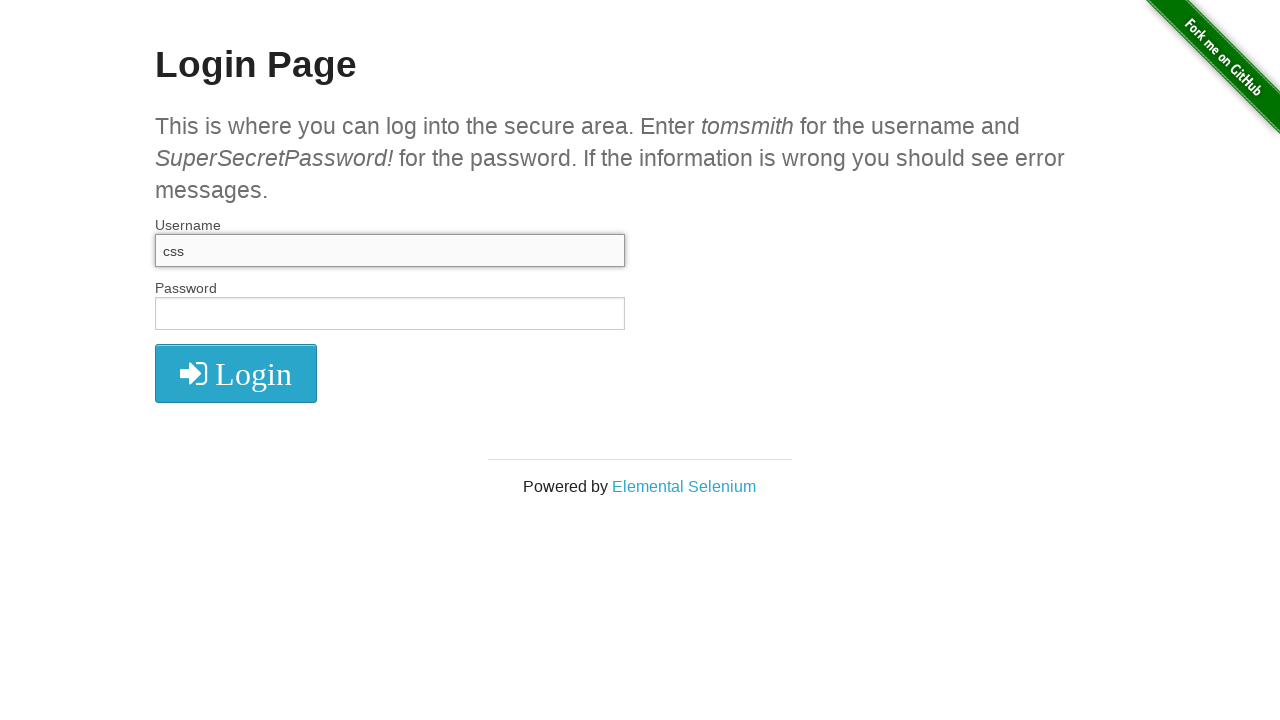

Cleared username field using XPath selector on //input[@id='username']
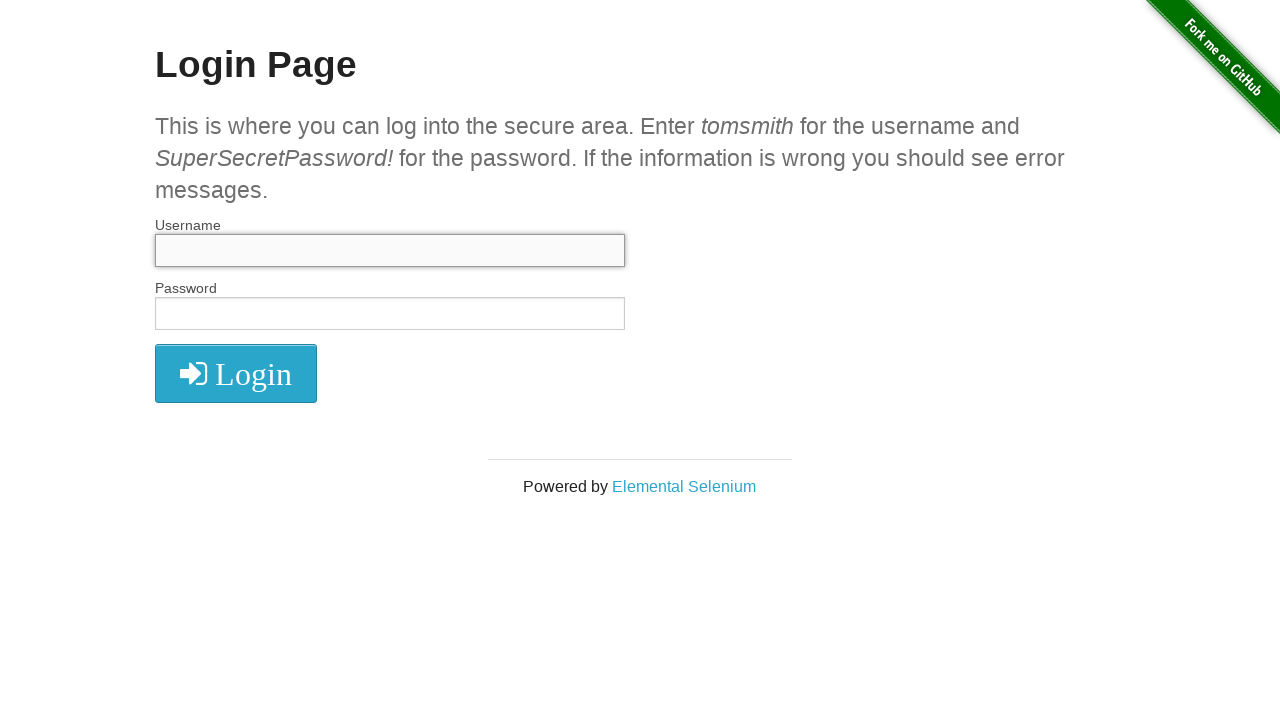

Filled username field with 'xpath' using XPath selector on //input[@id='username']
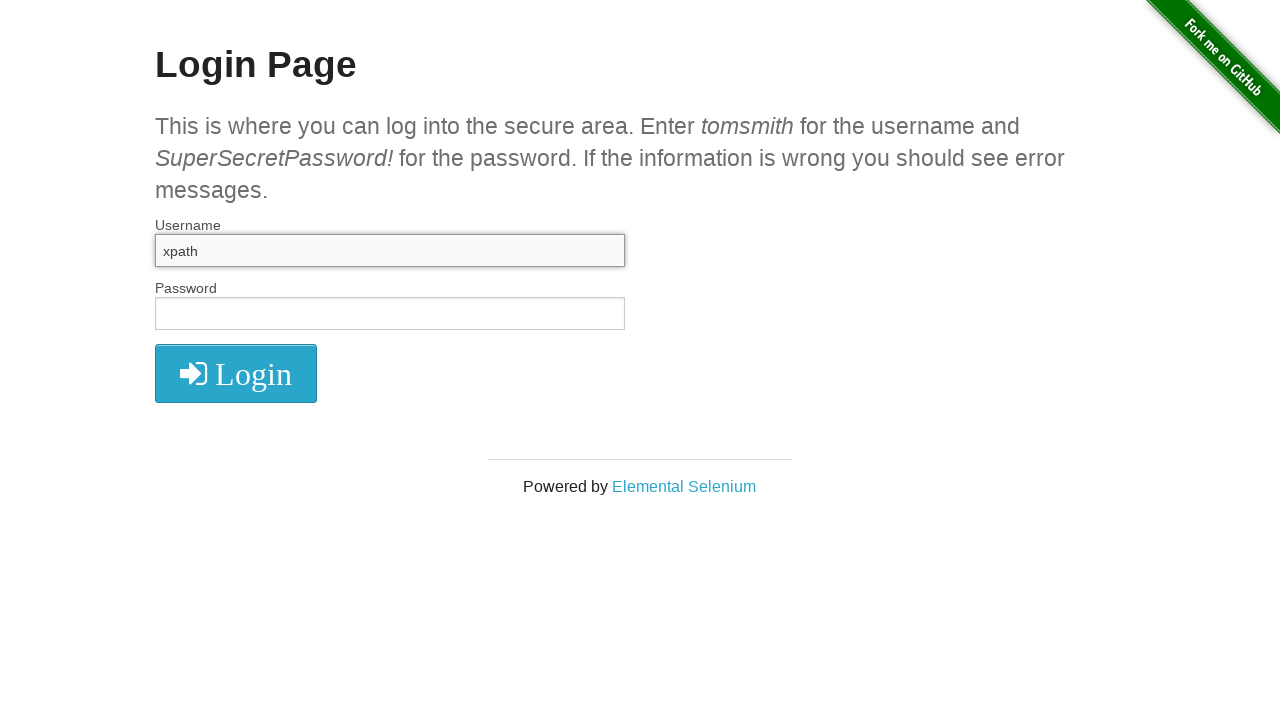

Verified username field contains 'xpath'
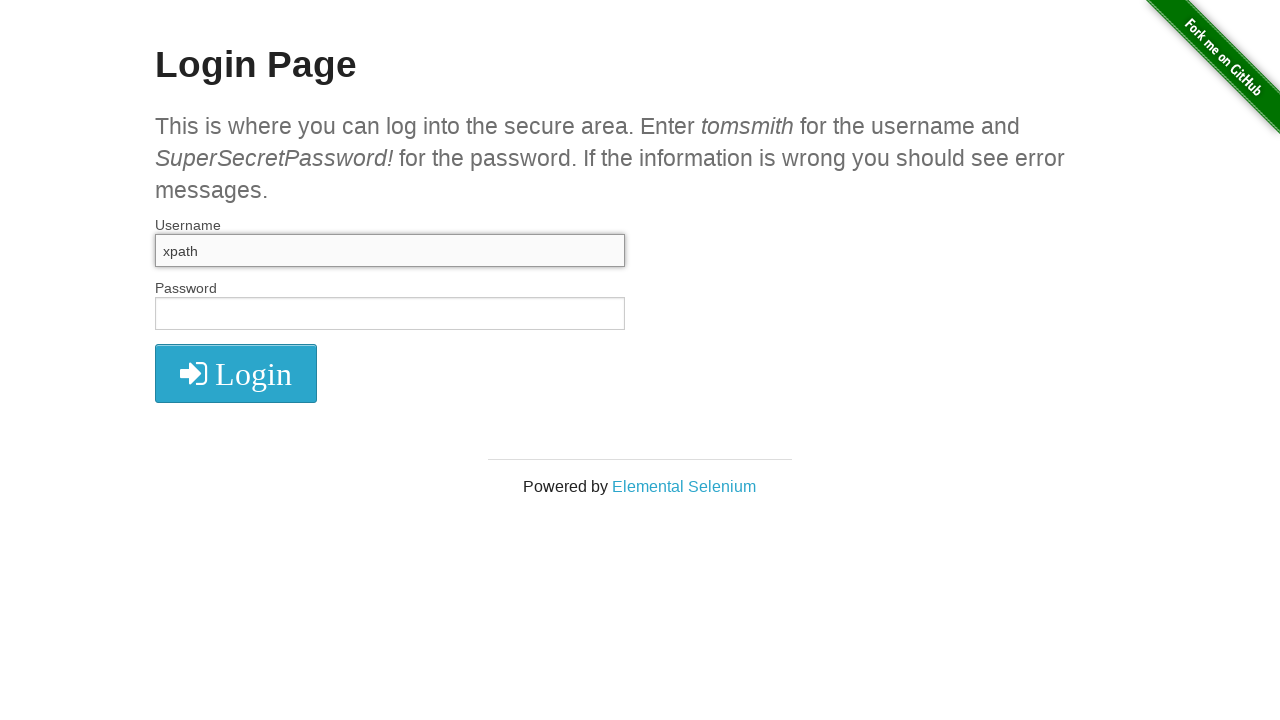

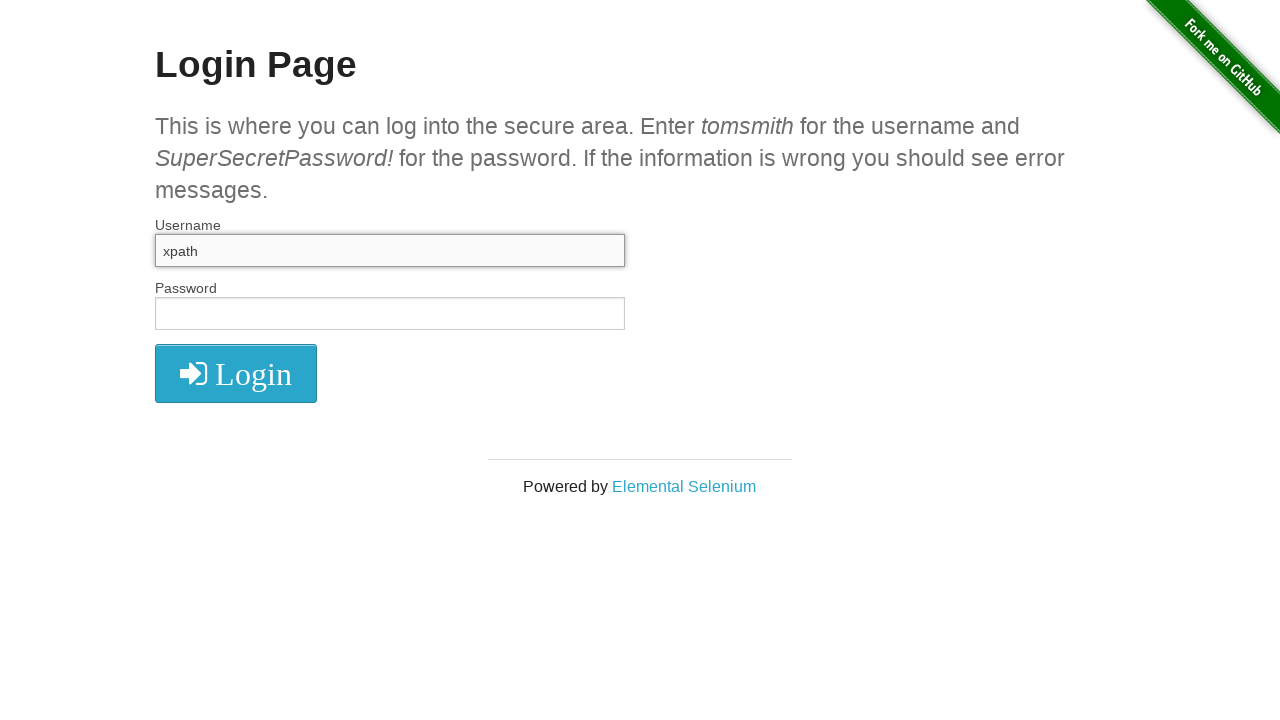